Tests the application's graceful handling of health check failures by blocking the health API endpoint and verifying the app remains functional.

Starting URL: https://nofx-local-starter.vercel.app

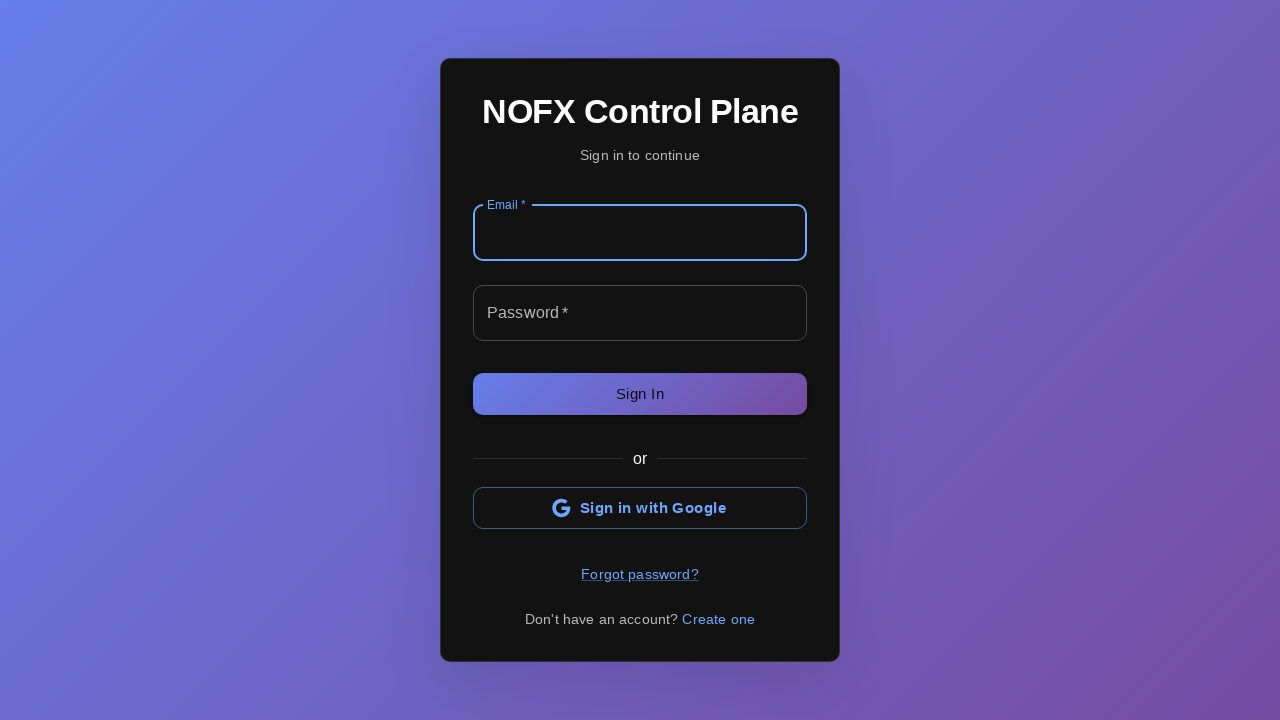

Blocked health check API endpoint to simulate failure
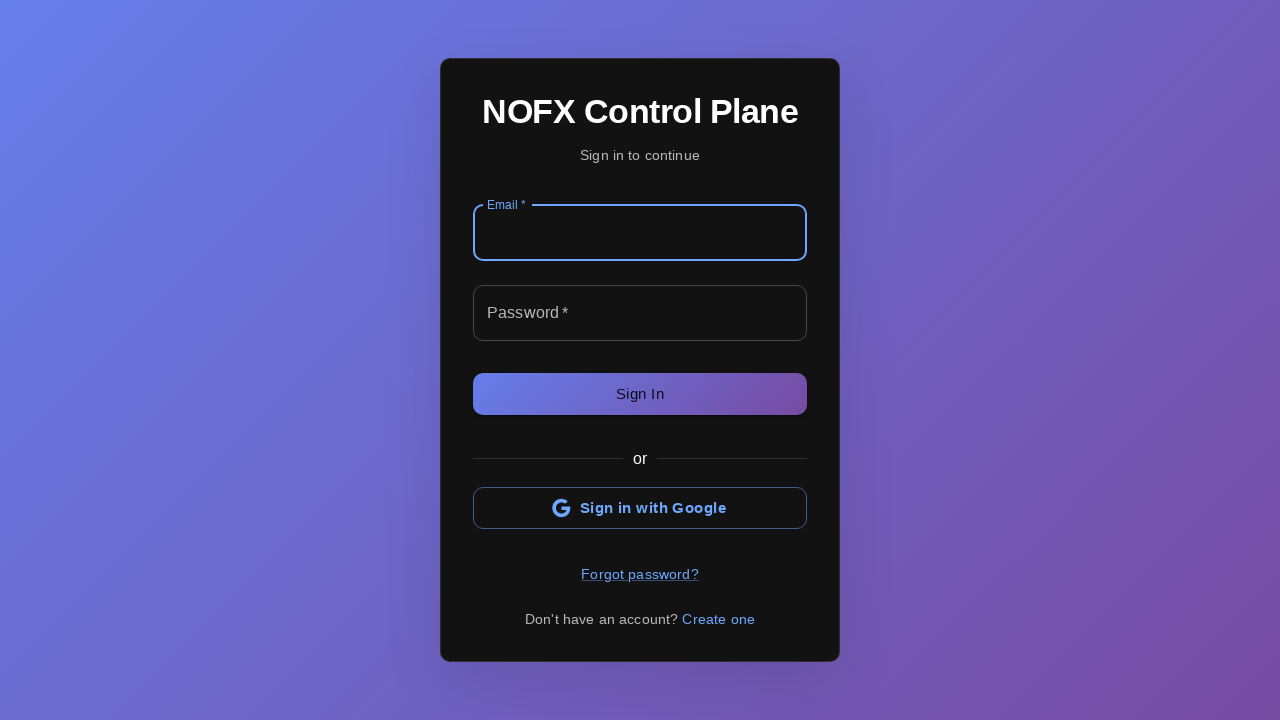

Reloaded page to trigger health check with blocked endpoint
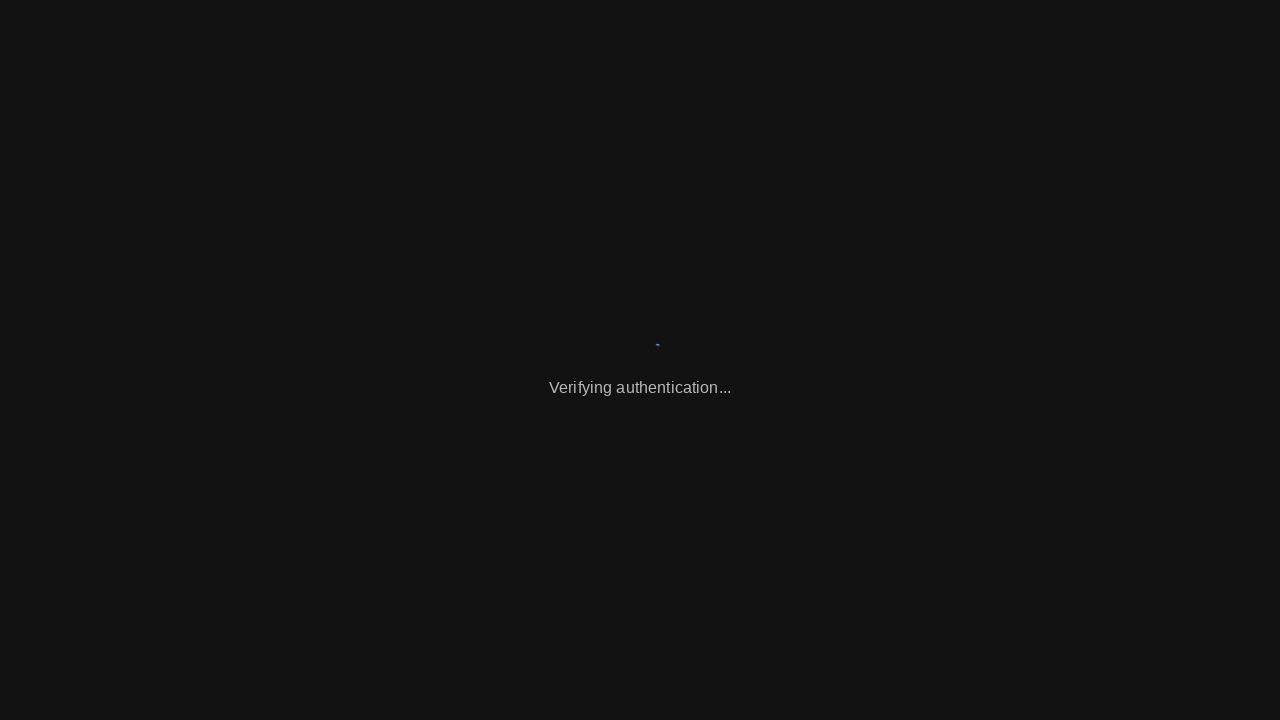

Waited 3 seconds for health check attempt
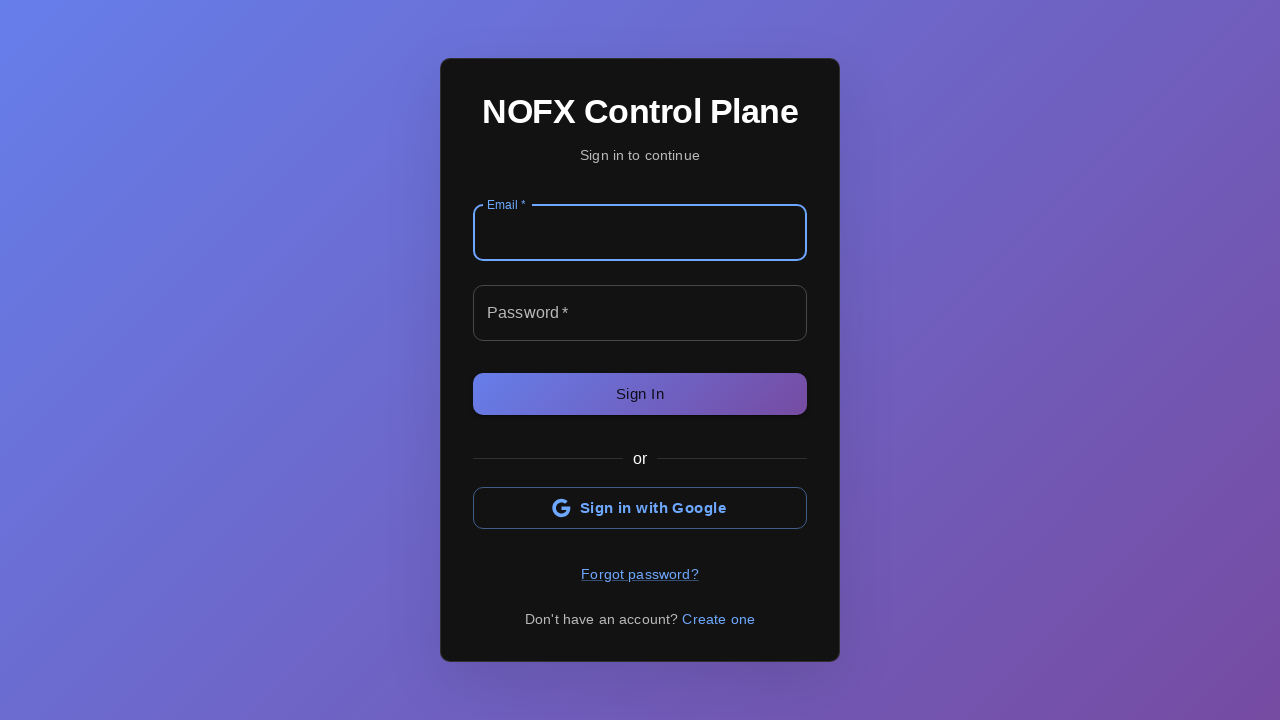

Checked if app root element is visible
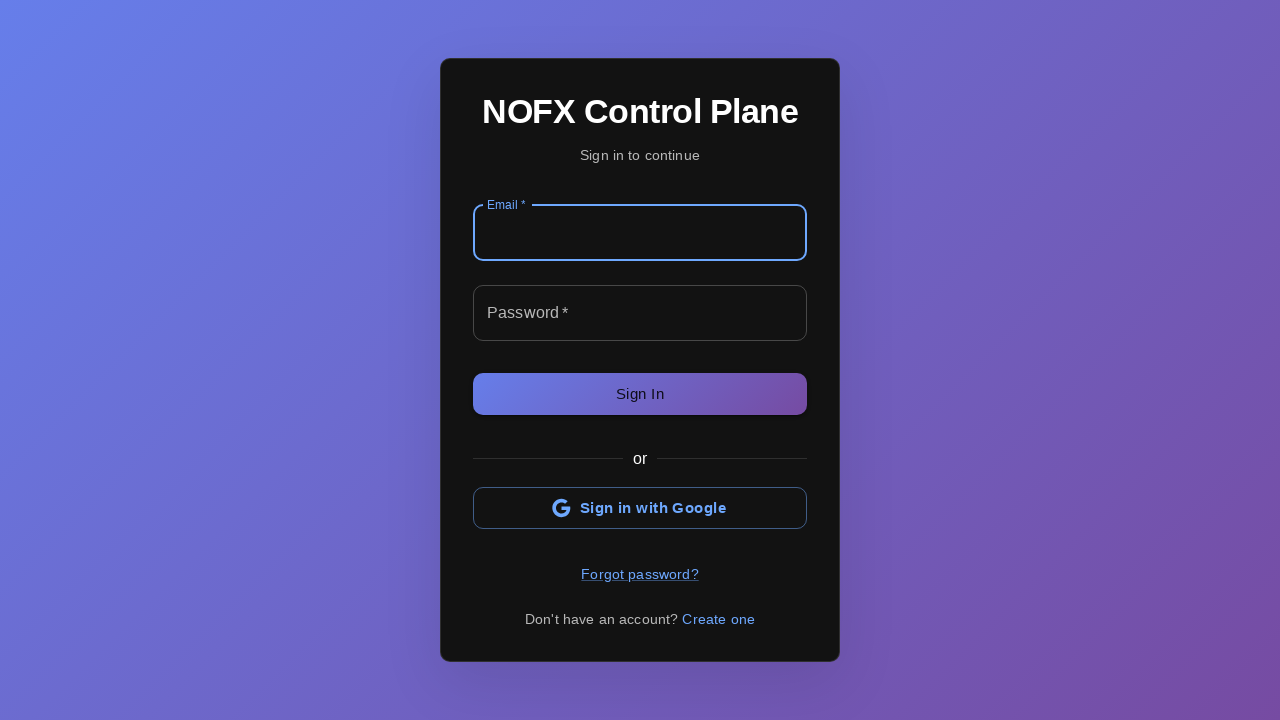

Verified app root is visible - health check failure handled gracefully
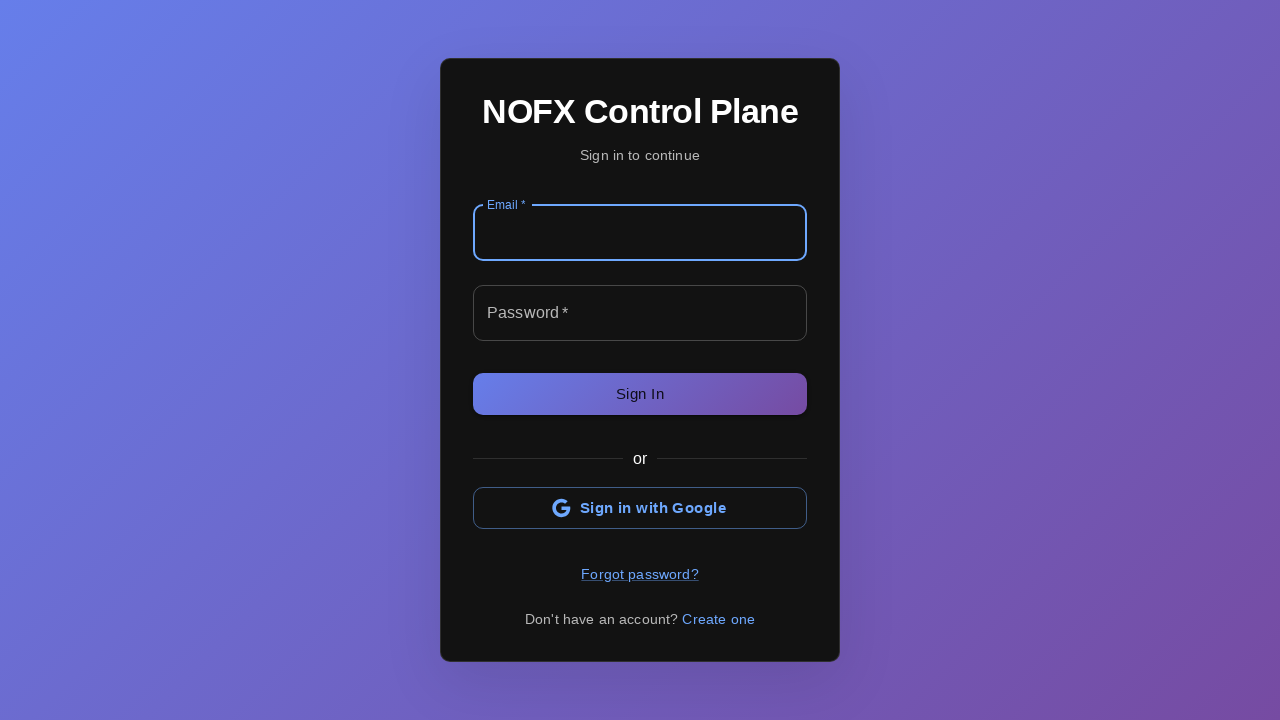

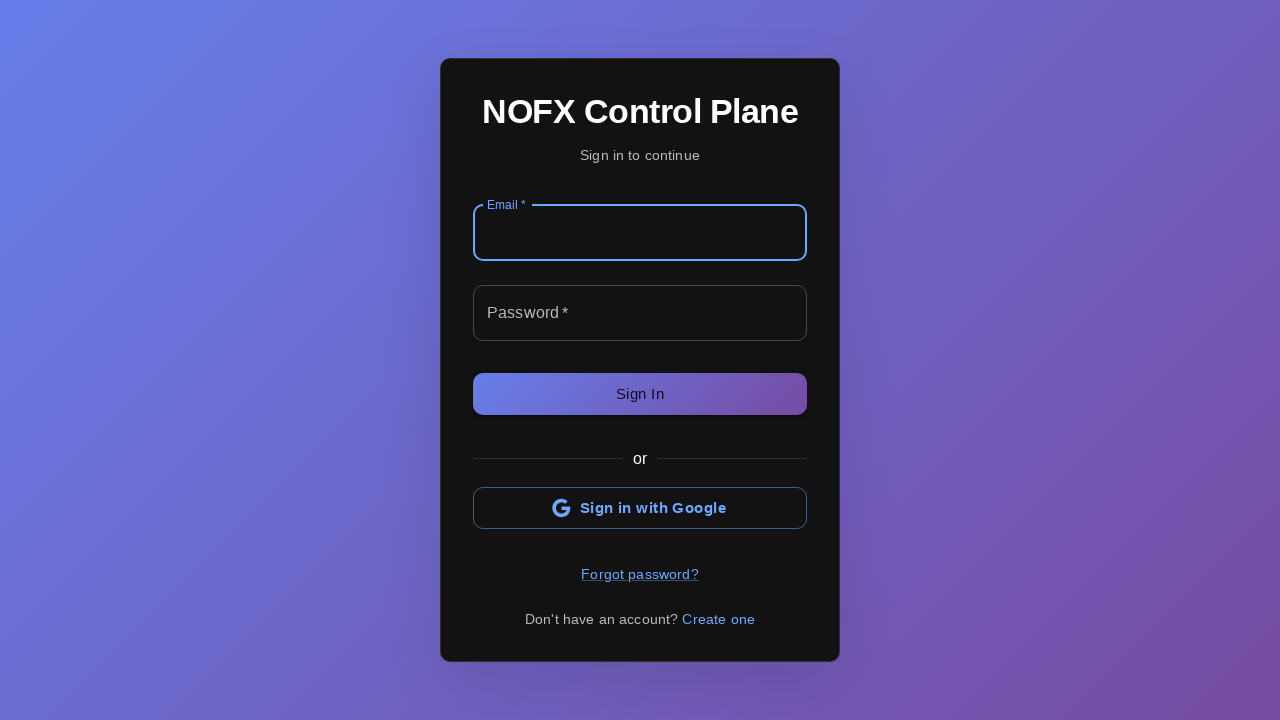